Tests an editable/searchable dropdown by typing a country name and selecting it from the filtered results

Starting URL: https://react.semantic-ui.com/maximize/dropdown-example-search-selection/

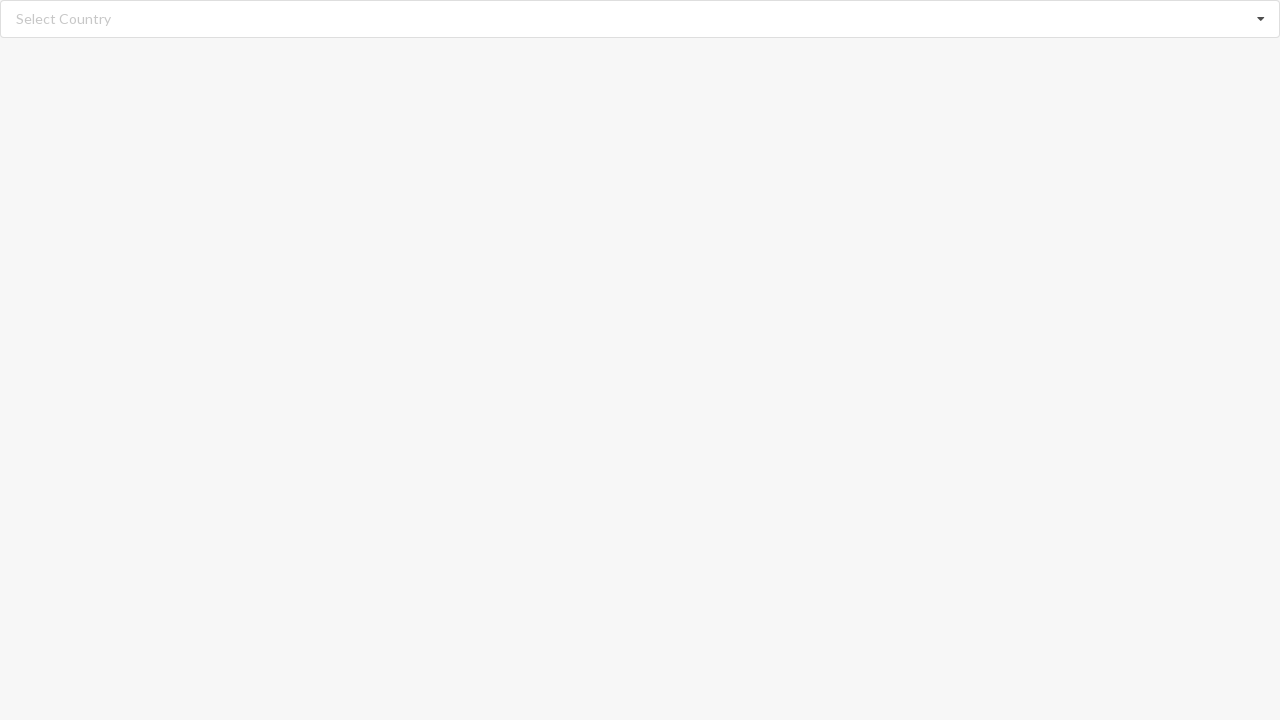

Waited for text input field to load
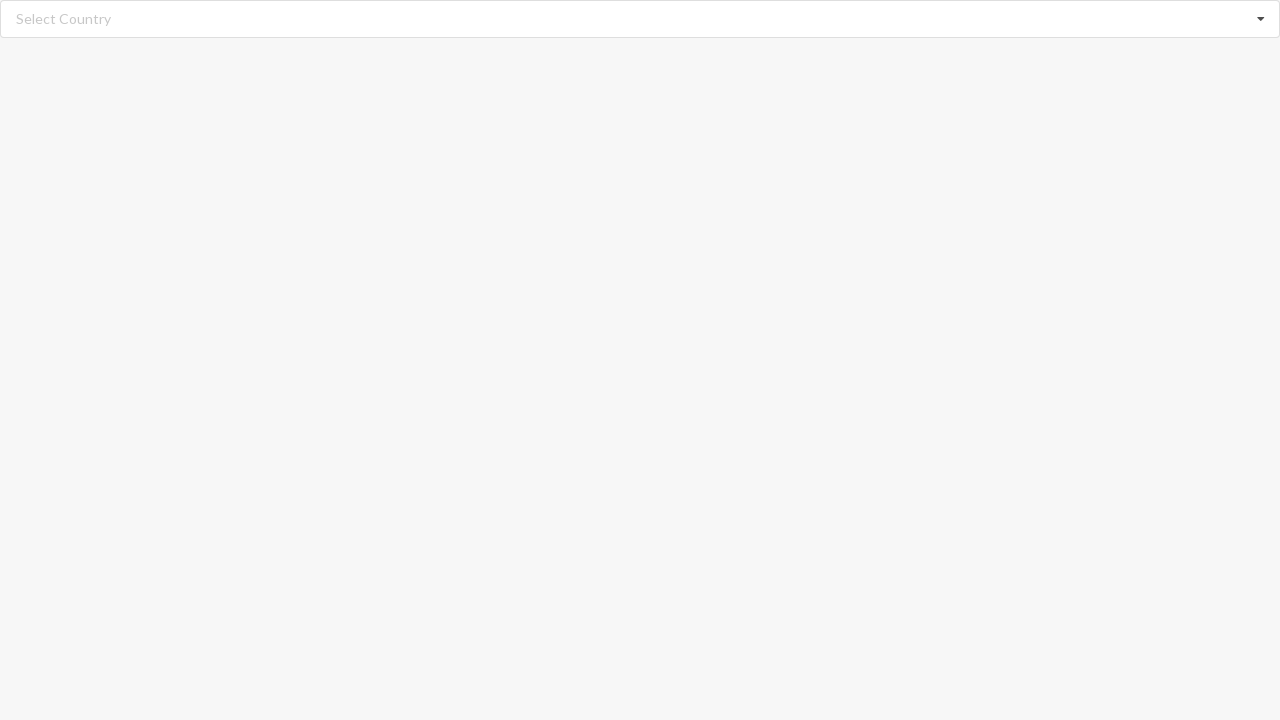

Filled dropdown input with 'Austria' on //input[@type='text']
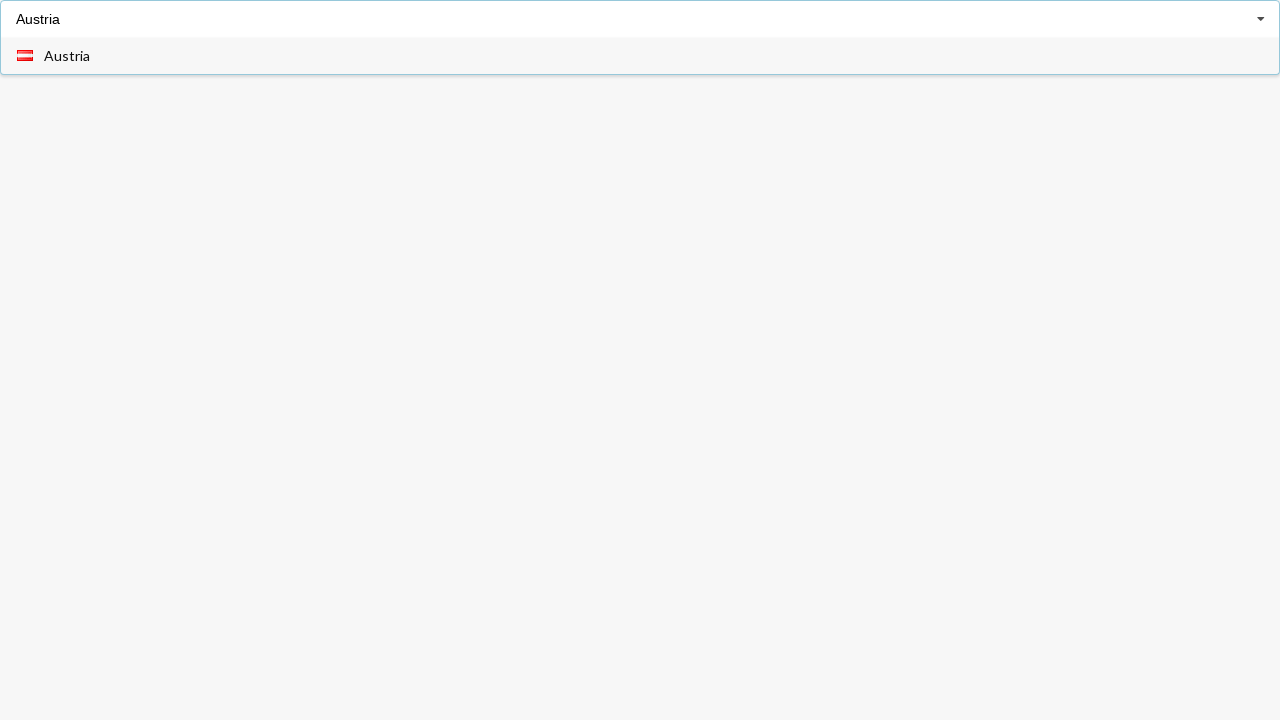

Waited for dropdown options to appear
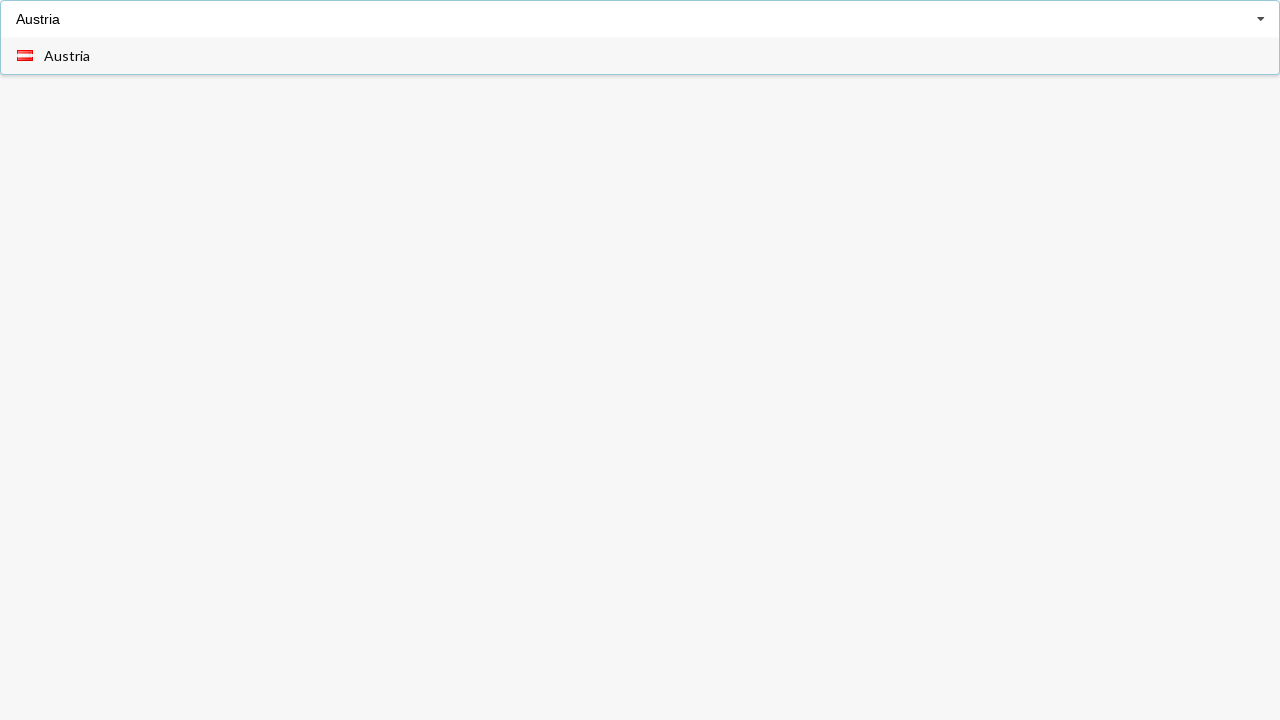

Clicked on 'Austria' option from dropdown at (67, 56) on xpath=//div[@role='listbox']//span[text()='Austria']
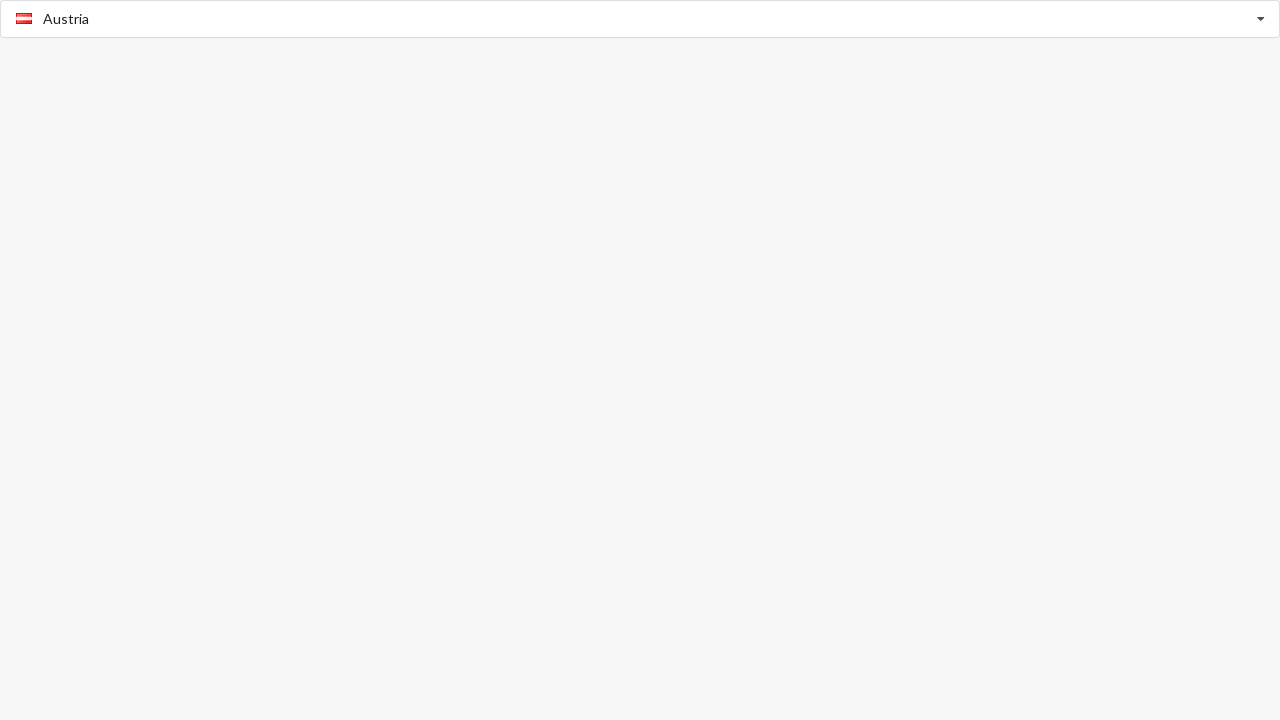

Verified 'Austria' is selected in the dropdown
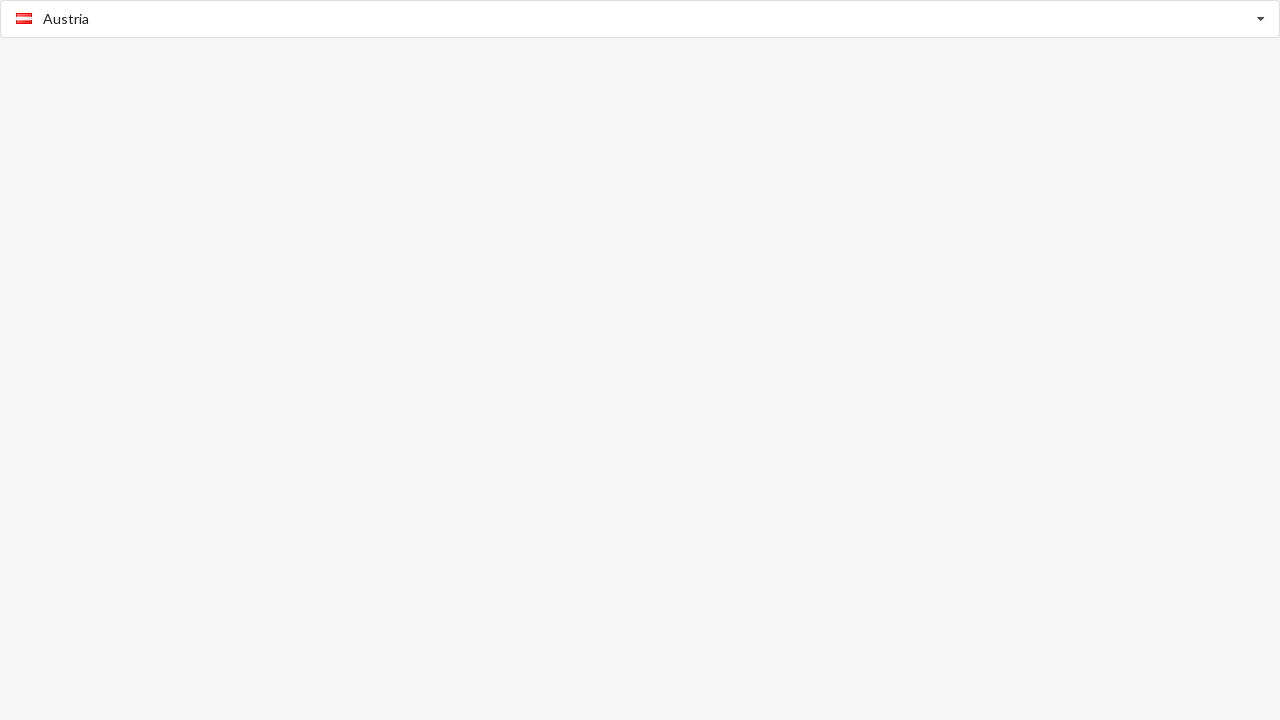

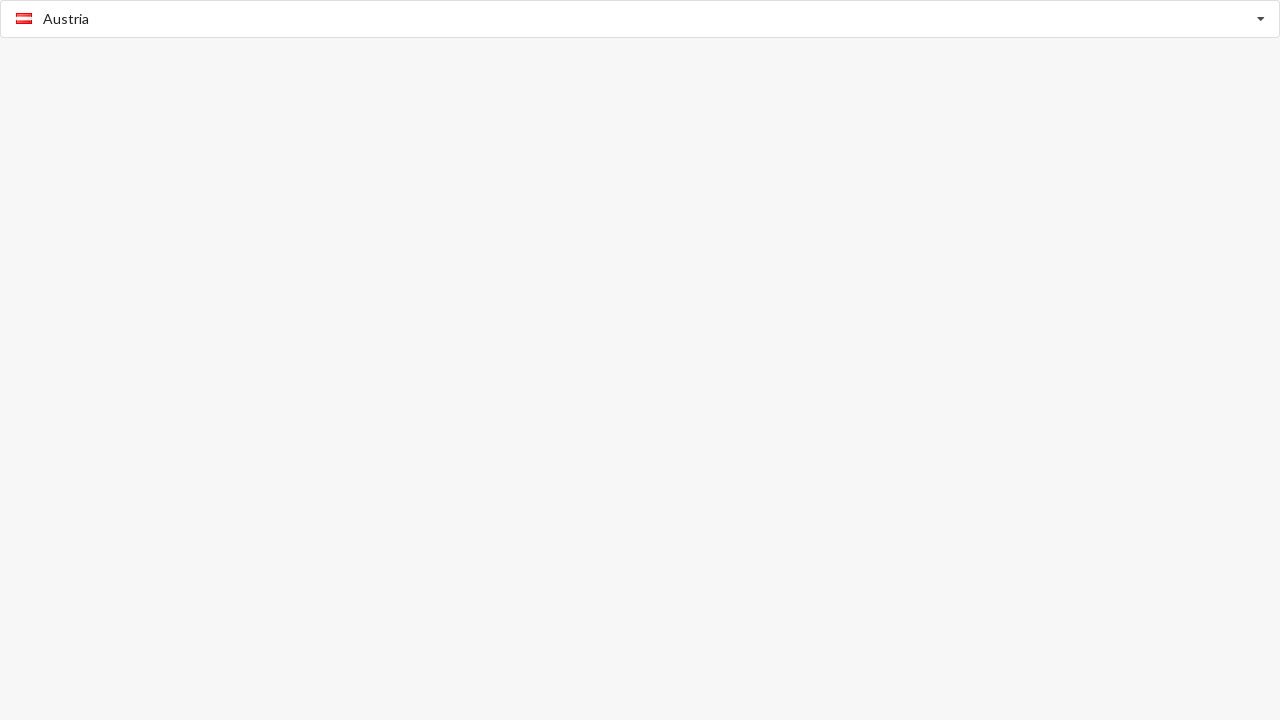